Verifies that the Shopify homepage loads with the expected title

Starting URL: https://www.shopify.com

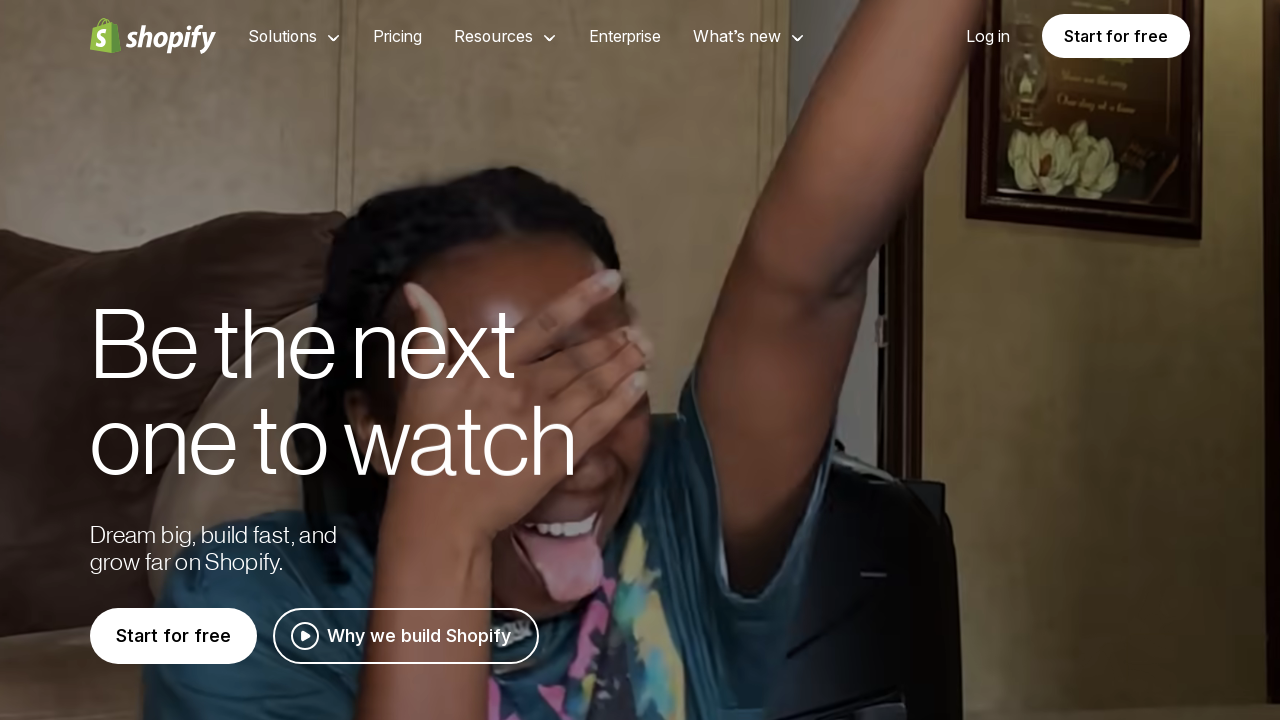

Navigated to Shopify homepage
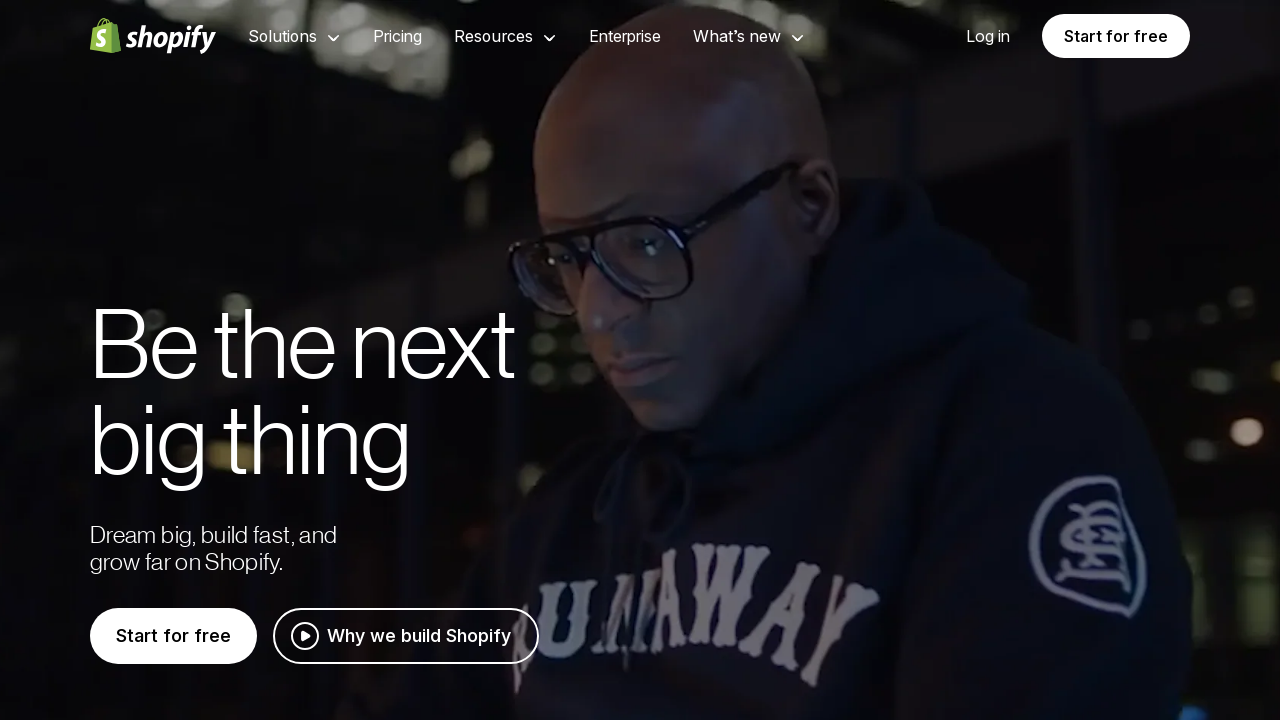

Verified page title contains 'Shopify' or 'Ecommerce'
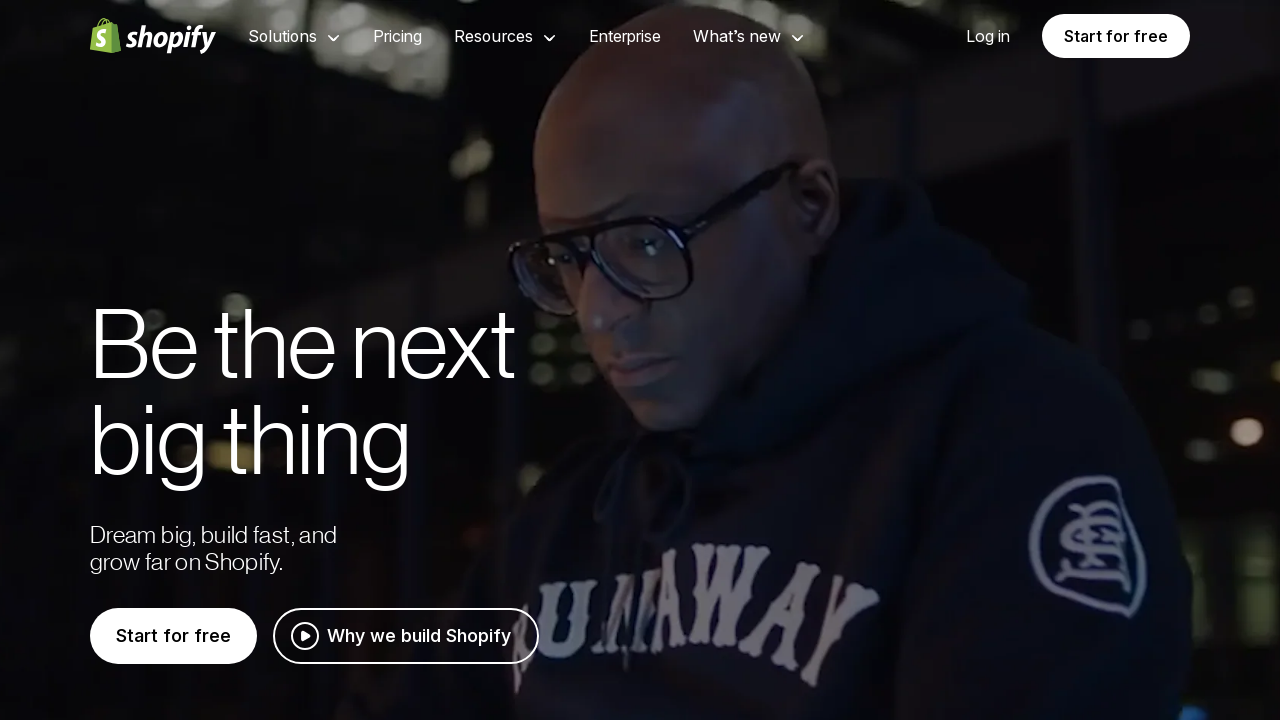

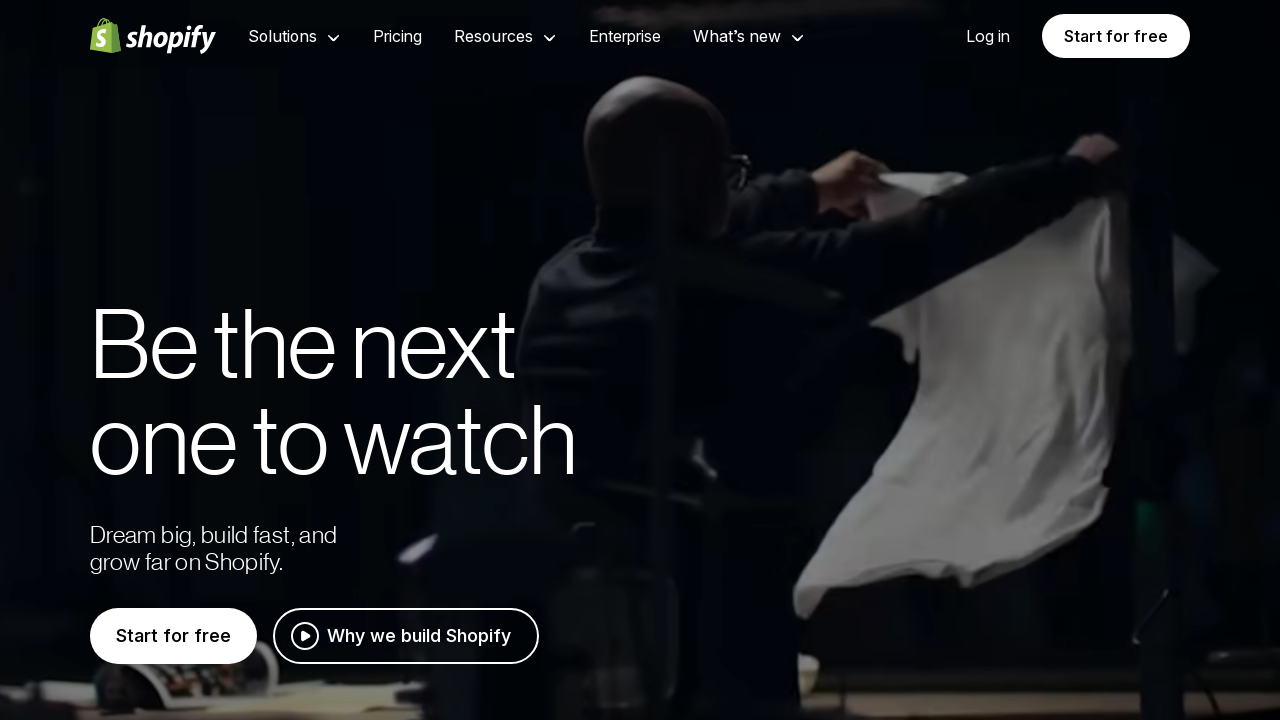